Tests file download functionality by clicking on a ZIP file download link

Starting URL: https://omayo.blogspot.com/p/page7.html

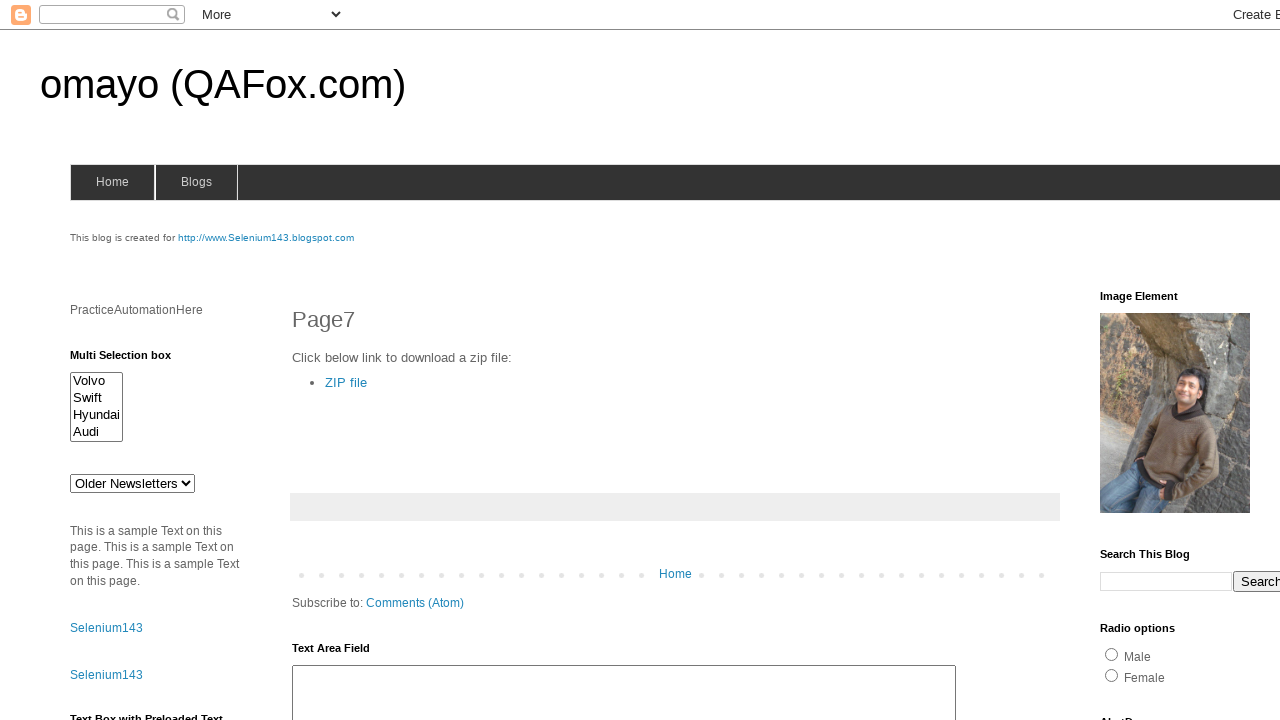

Clicked on ZIP file download link at (346, 382) on text=ZIP file
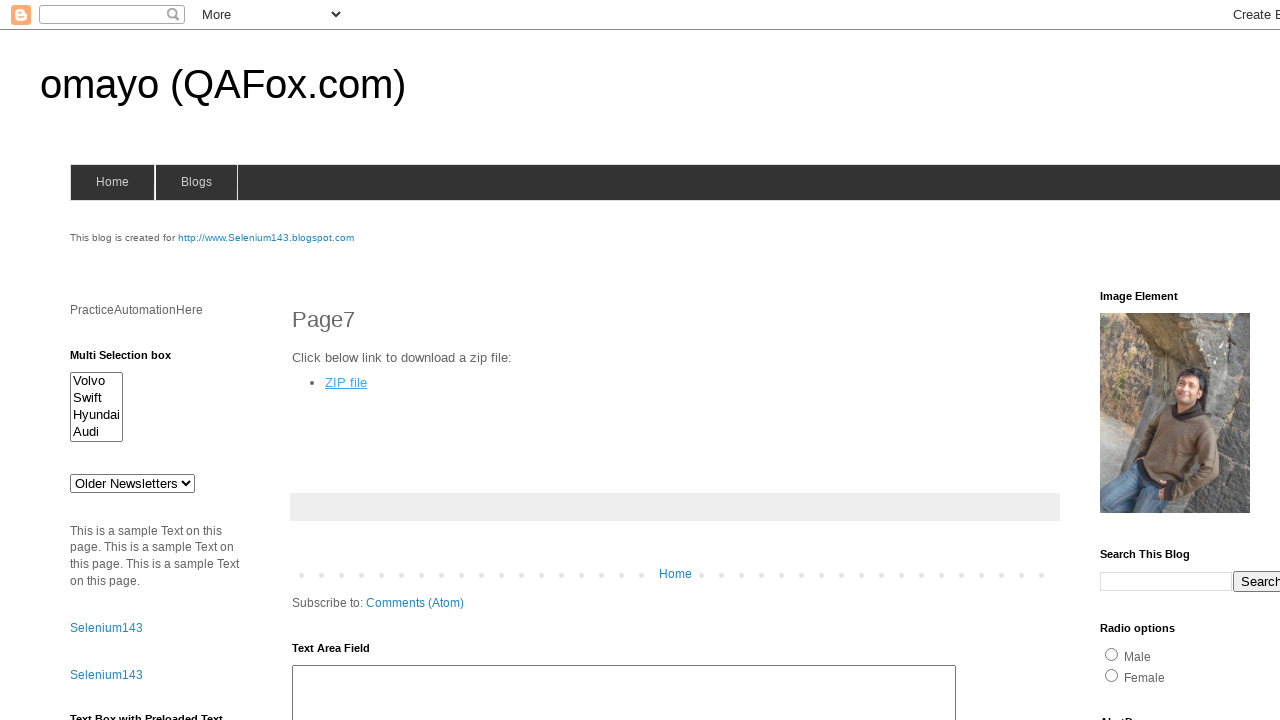

Waited 2 seconds for download to initiate
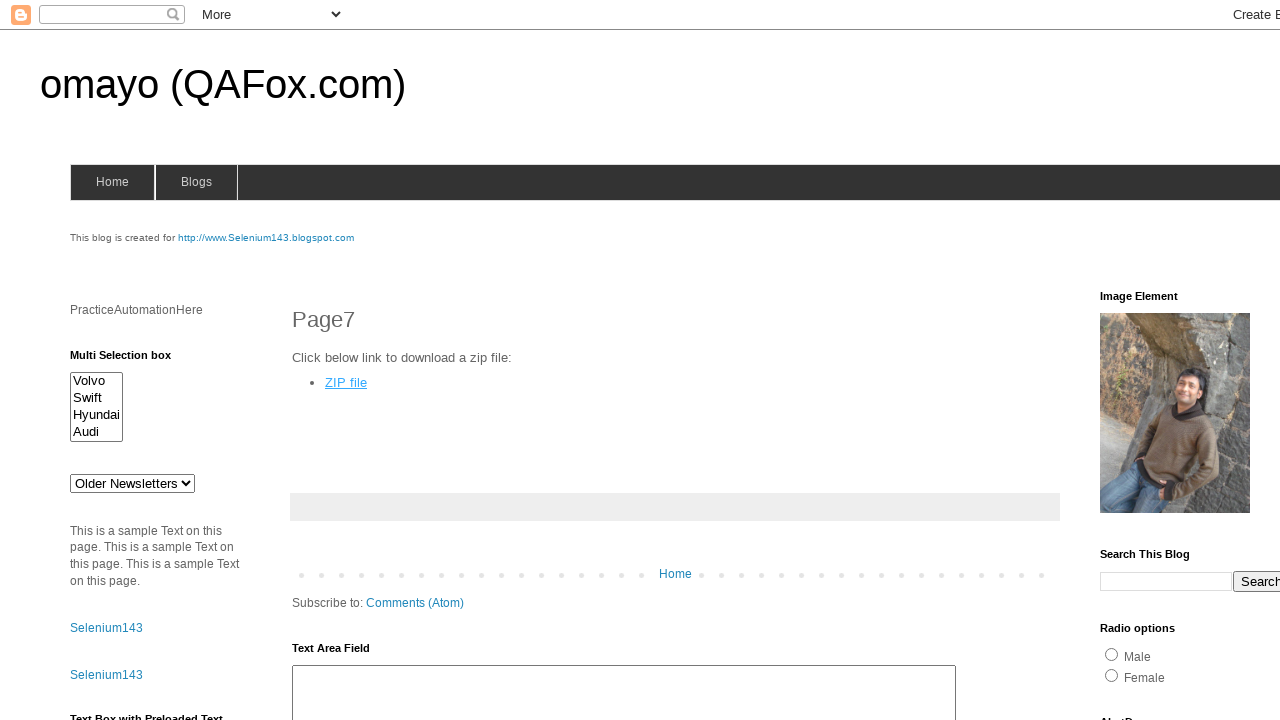

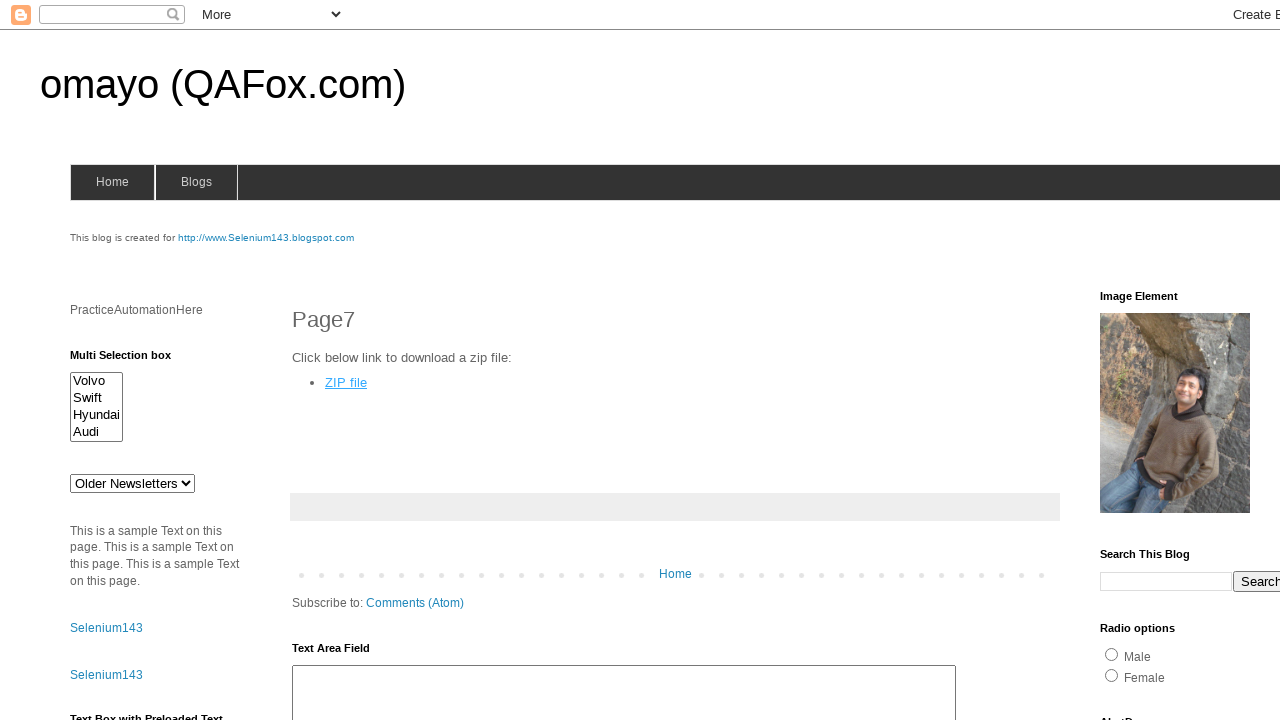